Tests a mortgage calculator by filling in home price, down payment, loan term, interest rate, and start date fields, then submitting the form to calculate mortgage details.

Starting URL: https://www.calculator.net/mortgage-calculator.html

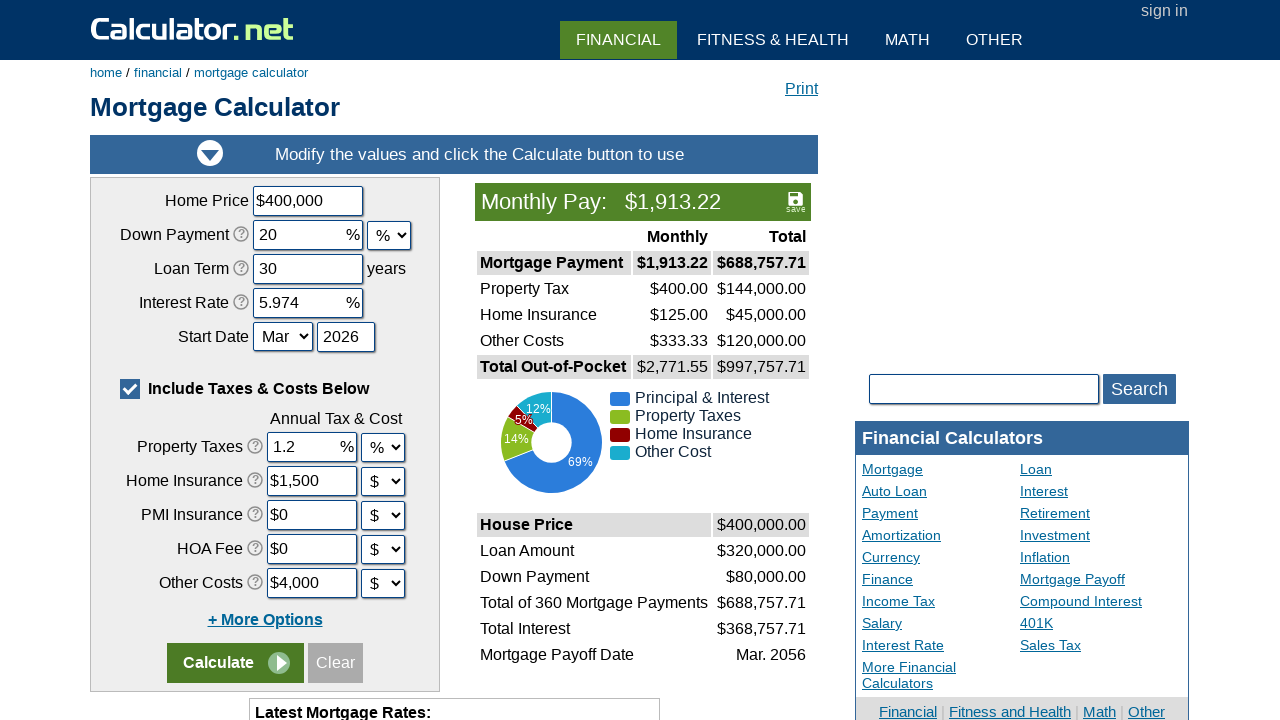

Clicked to show additional options at (244, 388) on xpath=//label[contains(@for, 'caddoptional')]
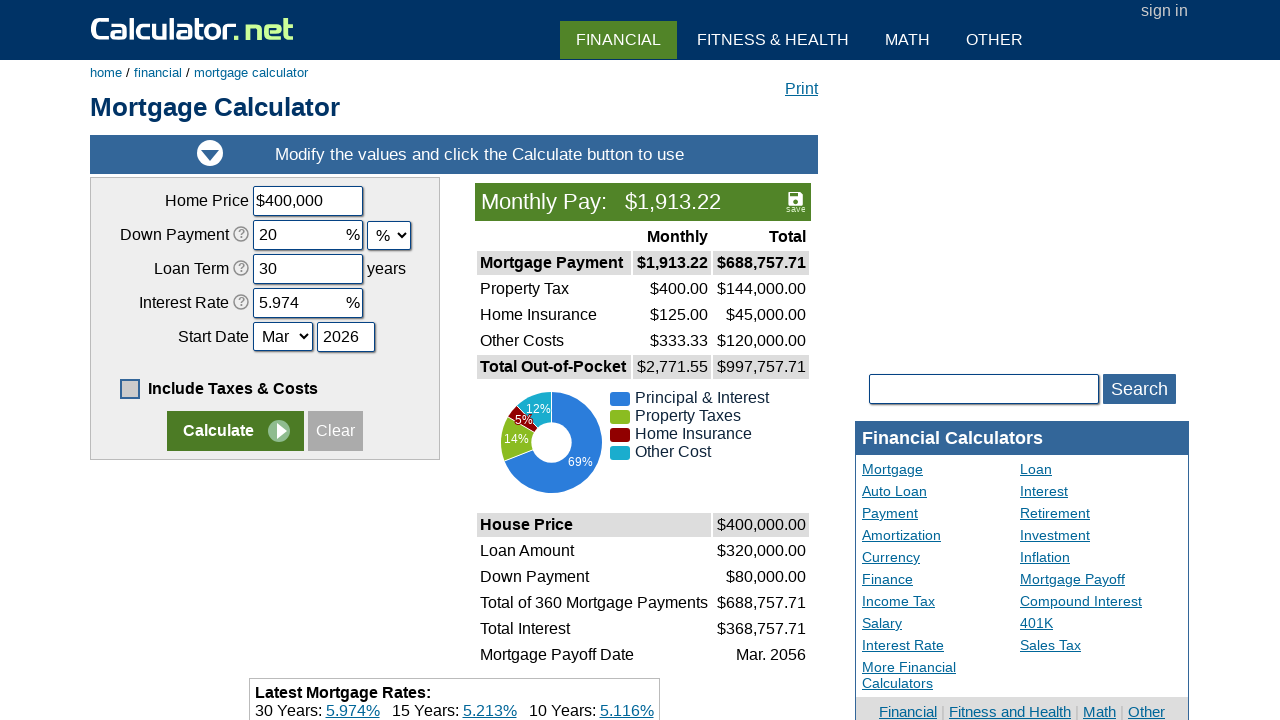

Clicked Clear button to reset form at (336, 431) on [value='Clear']
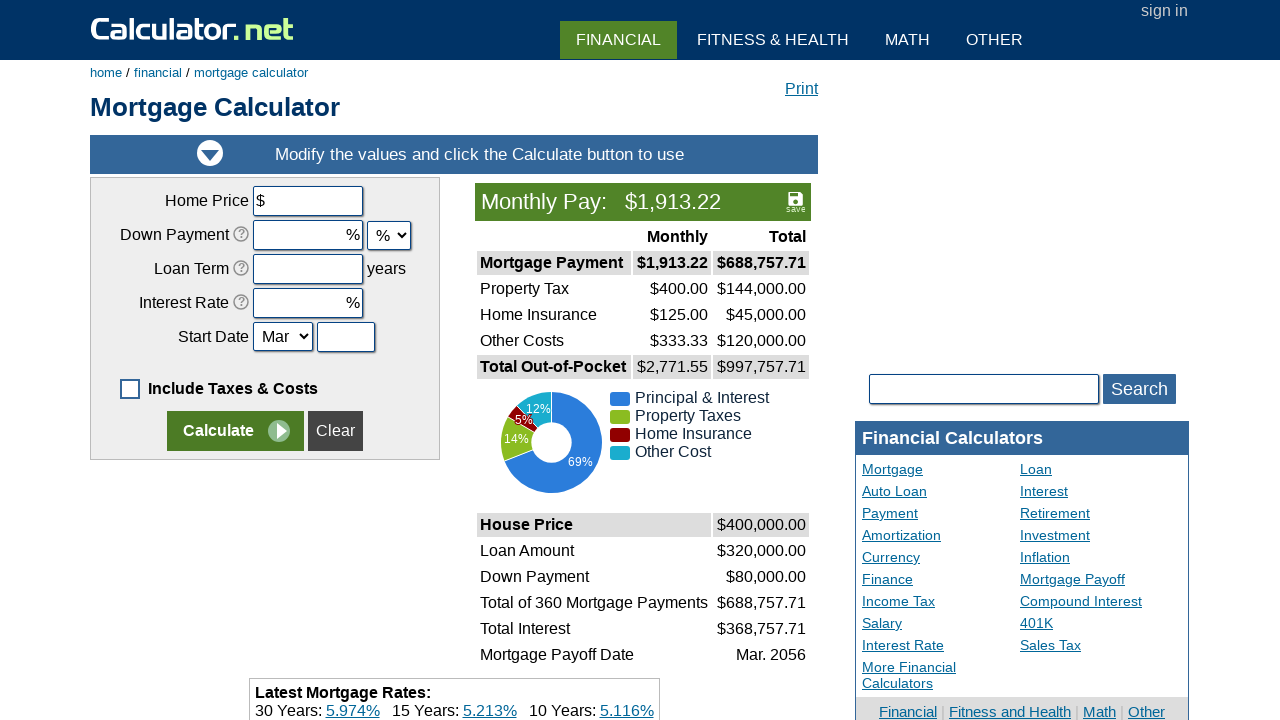

Filled home price field with $350,000 on input[name='chouseprice']
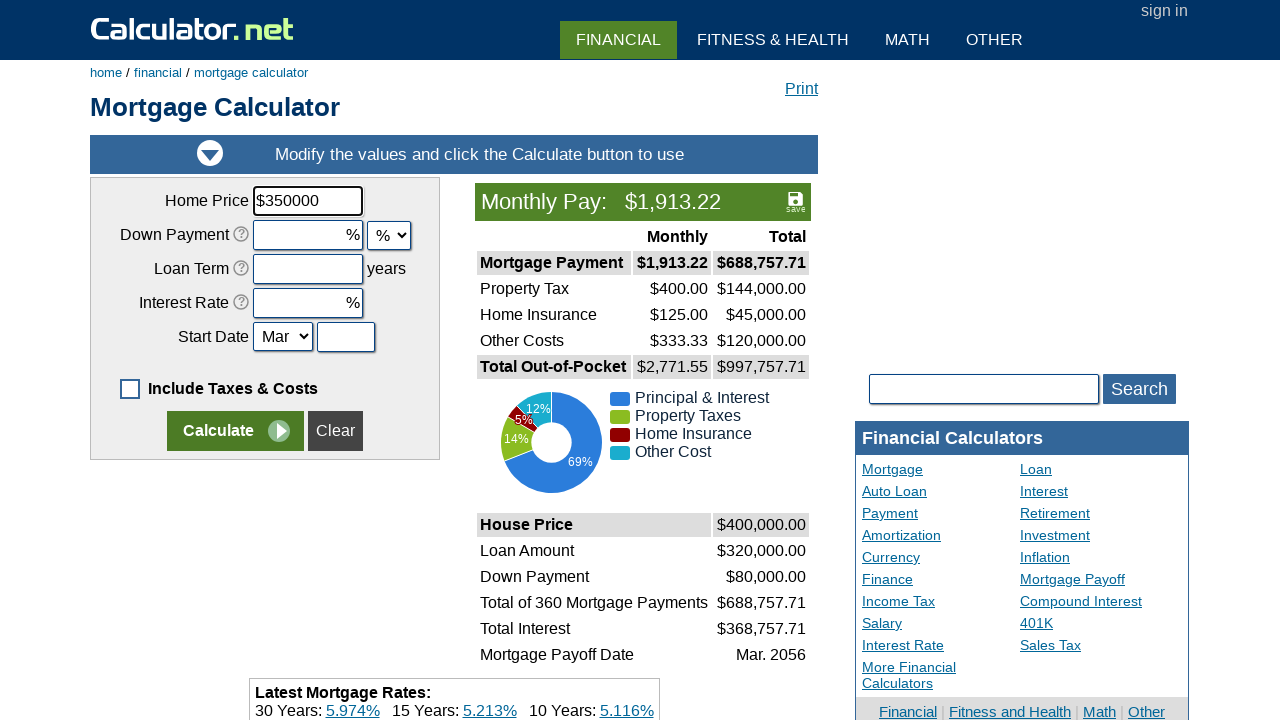

Filled down payment amount with $70,000 on input[name='cdownpayment']
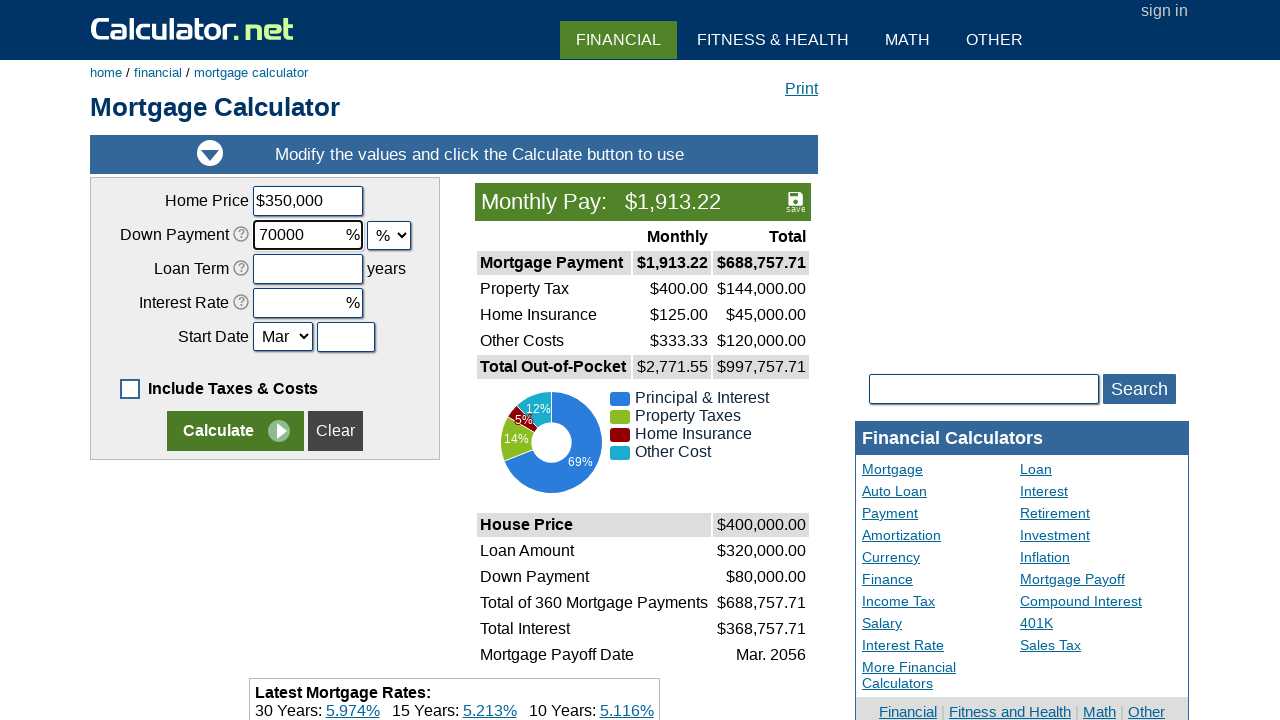

Selected down payment unit as dollars on select[name='cdownpaymentunit']
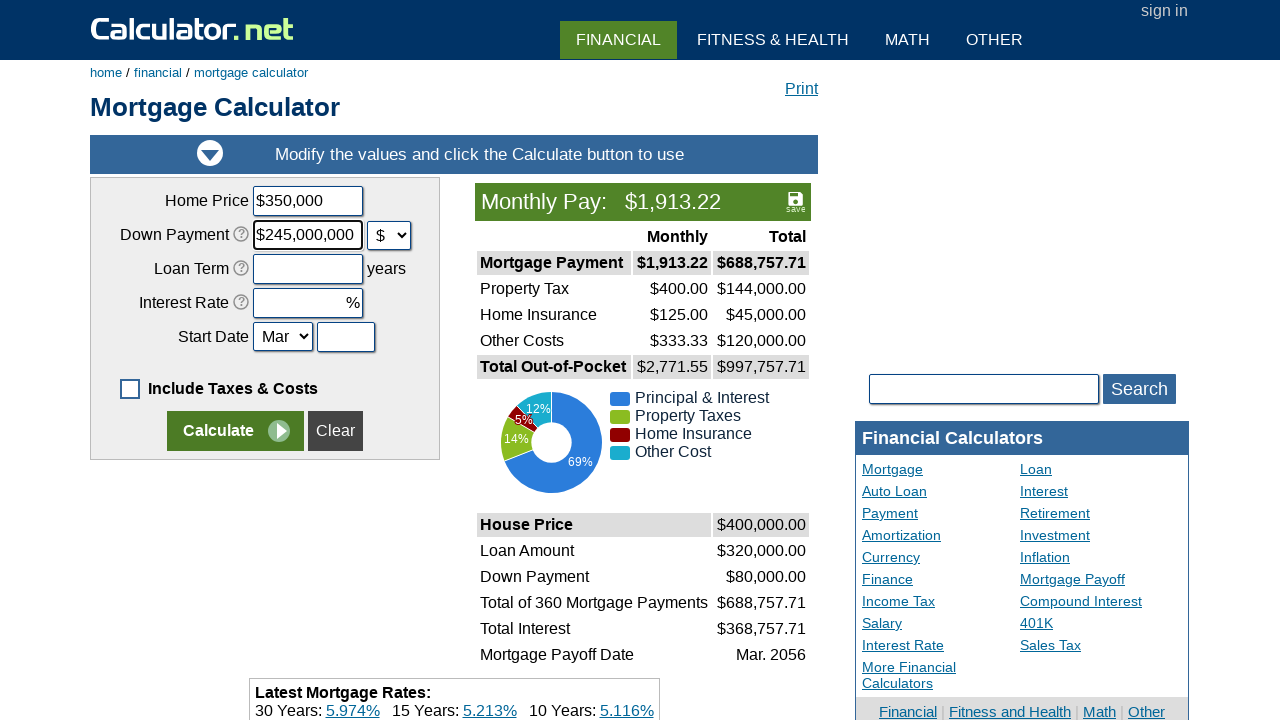

Filled loan term with 30 years on input[name='cloanterm']
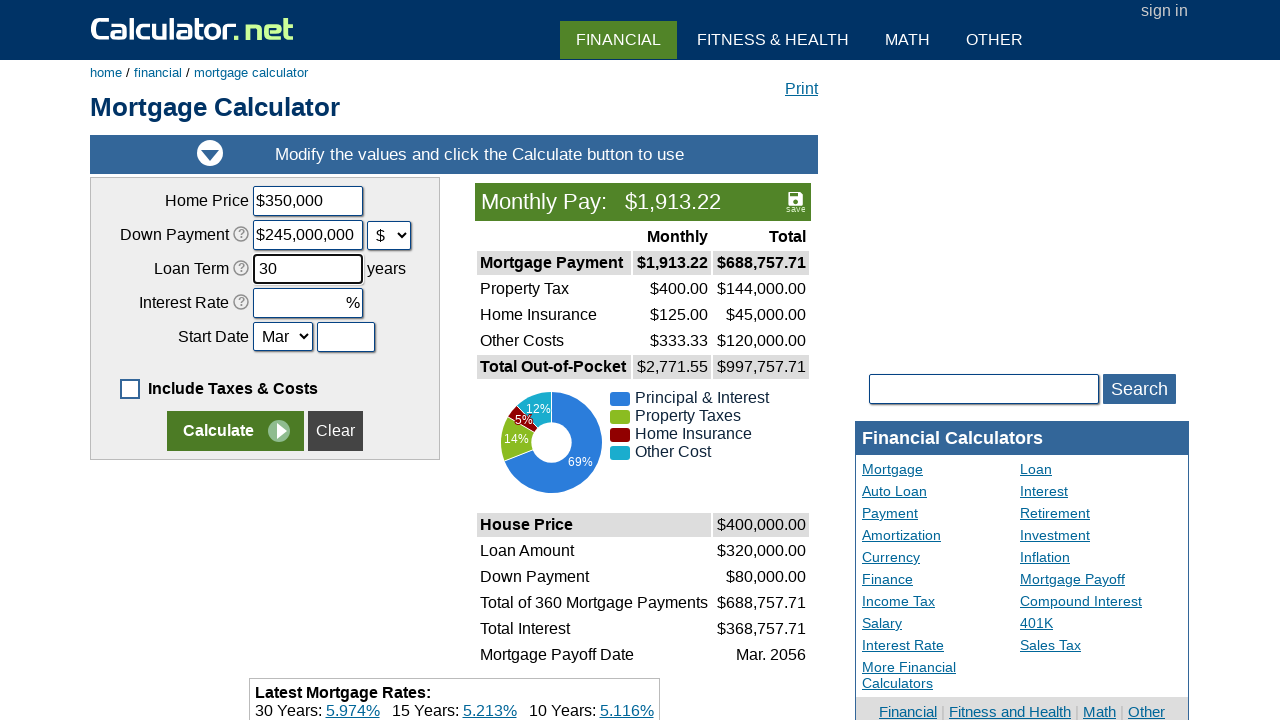

Filled interest rate with 6.5% on input[name='cinterestrate']
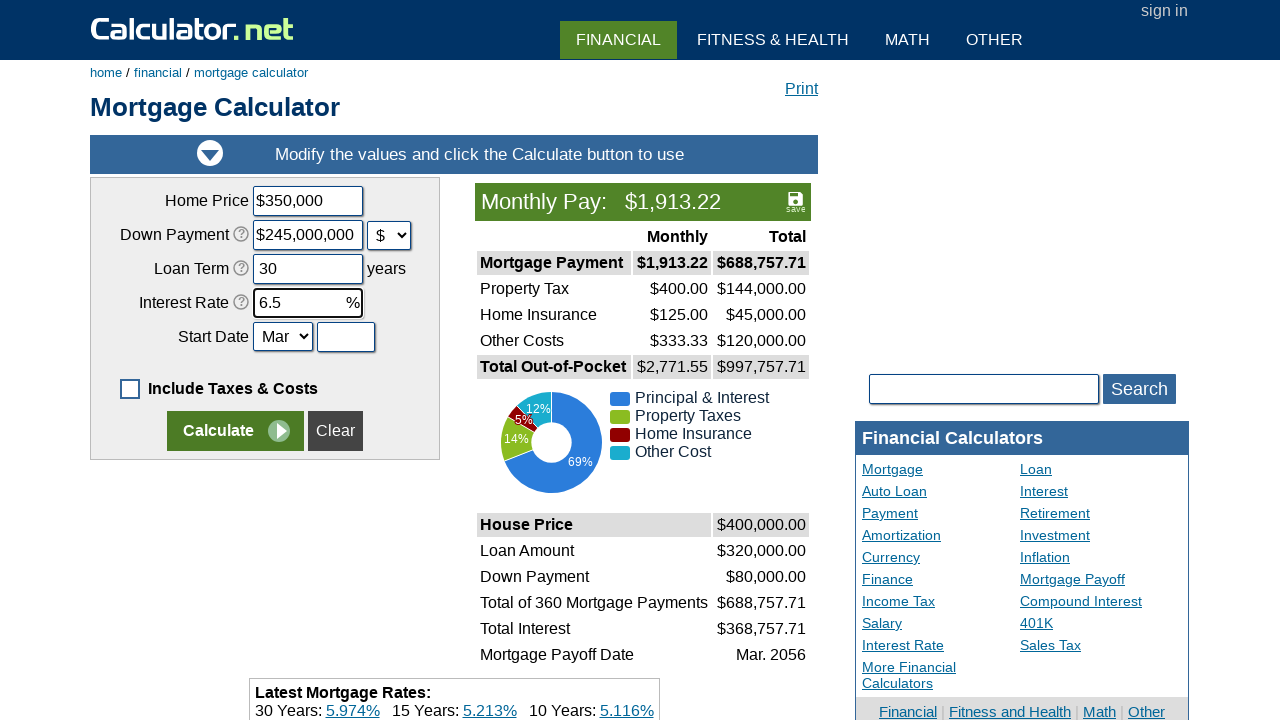

Selected start month as March on select[name='cstartmonth']
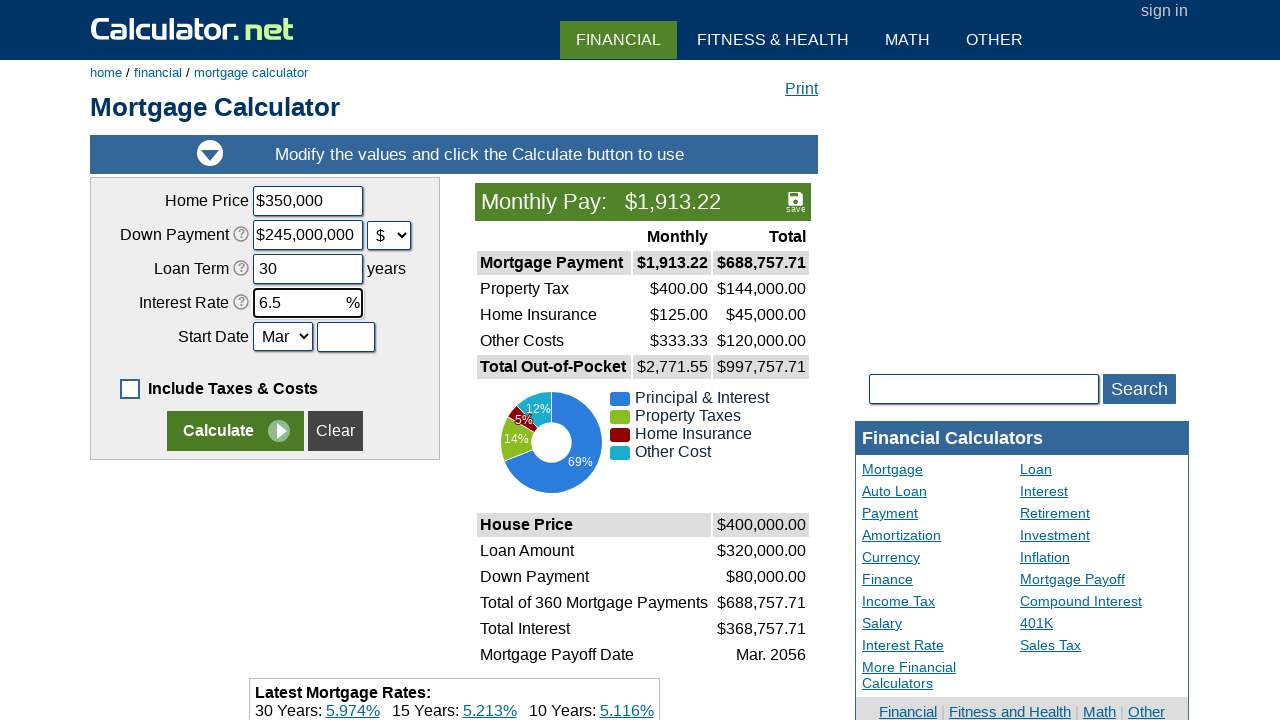

Filled start year with 2025 on input[name='cstartyear']
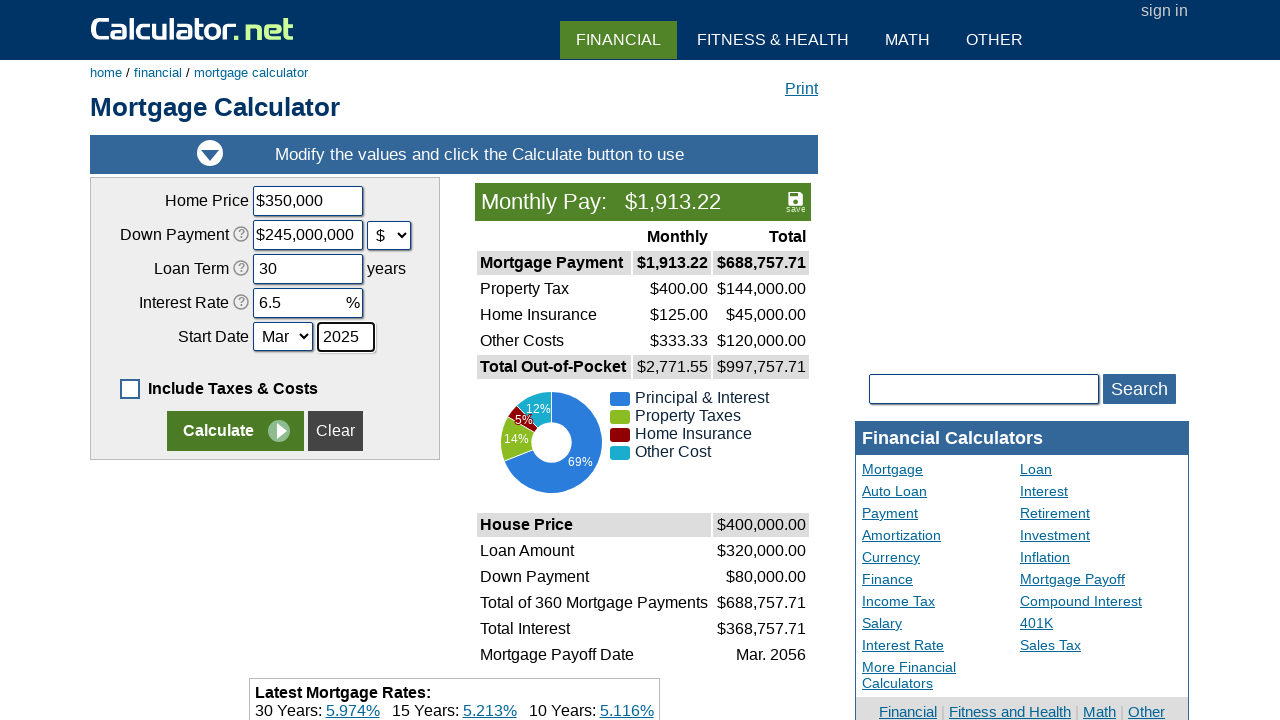

Clicked calculate button to submit mortgage form at (236, 431) on input[name='x']
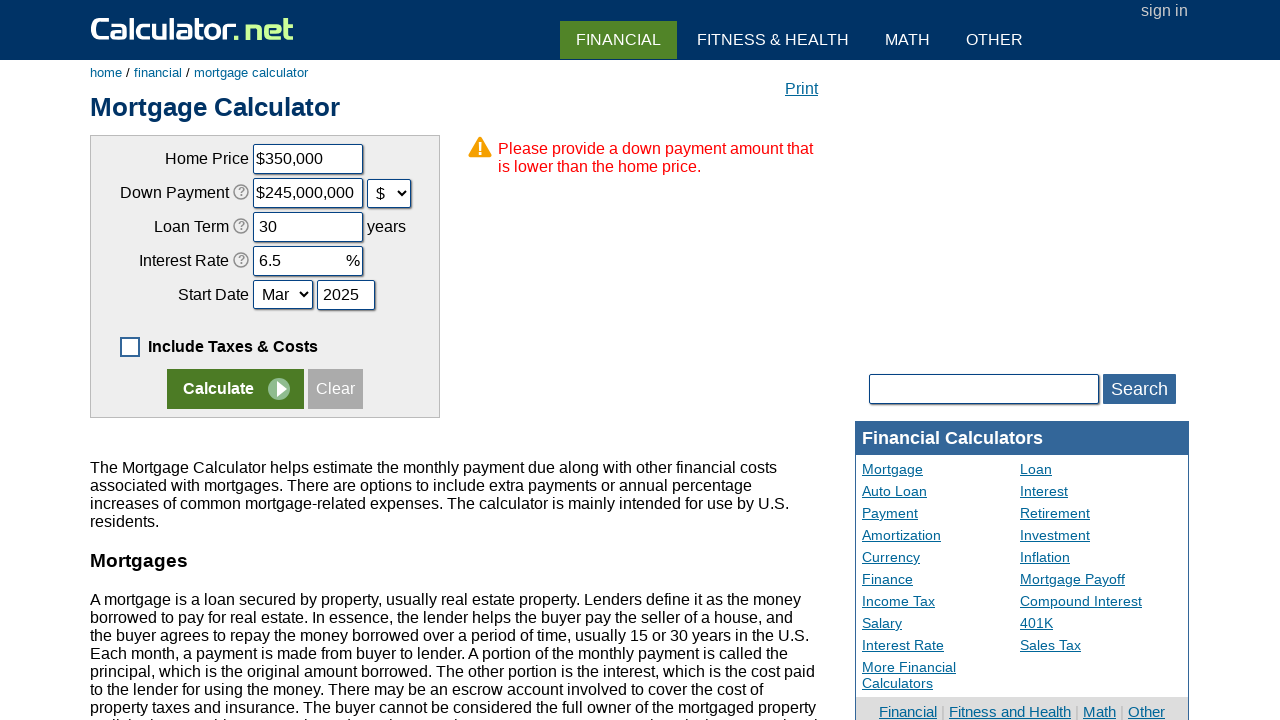

Mortgage calculation results table appeared
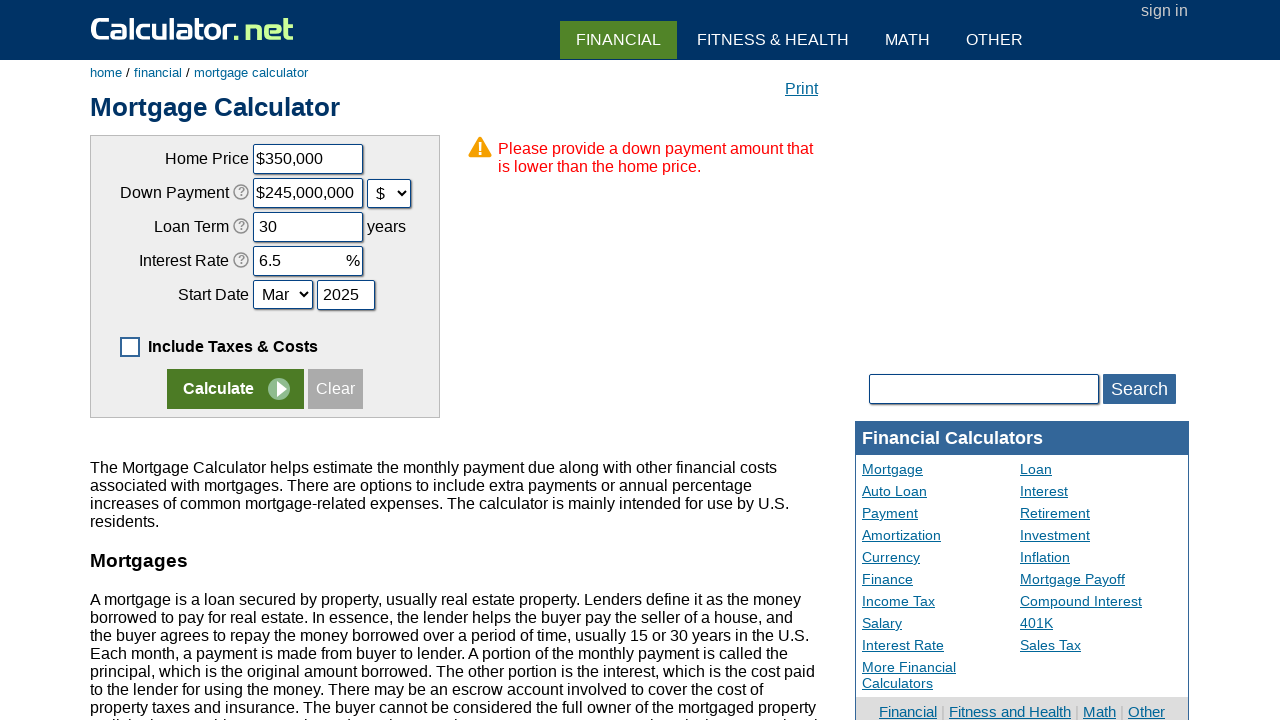

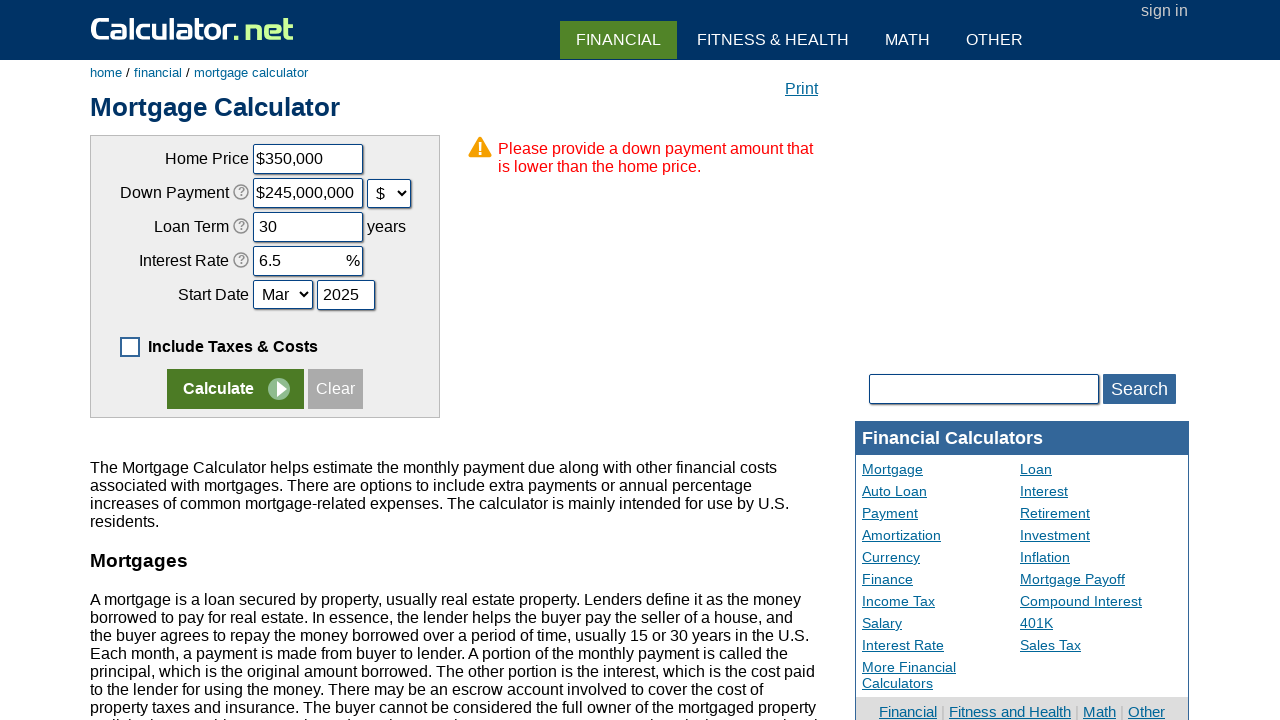